Tests selecting Python option from a multi-select dropdown list

Starting URL: https://chandanachaitanya.github.io/selenium-practice-site/

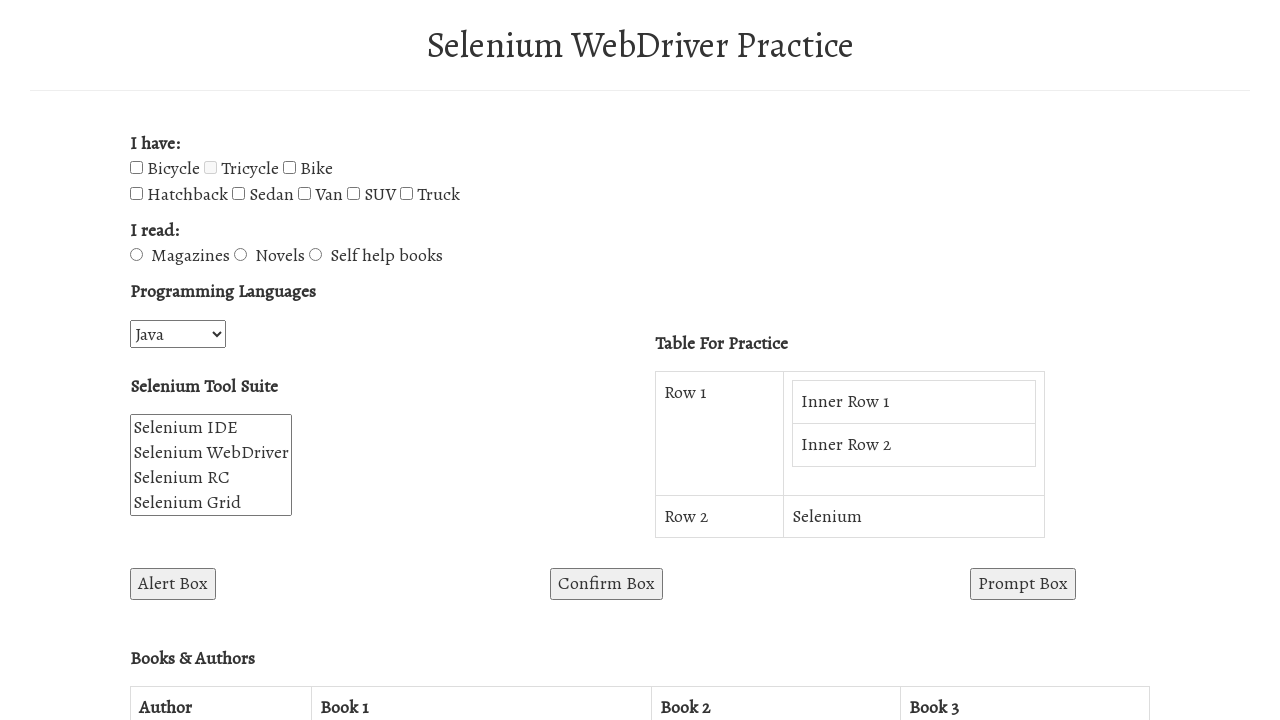

Located multi-select dropdown element with id 'selenium_suite'
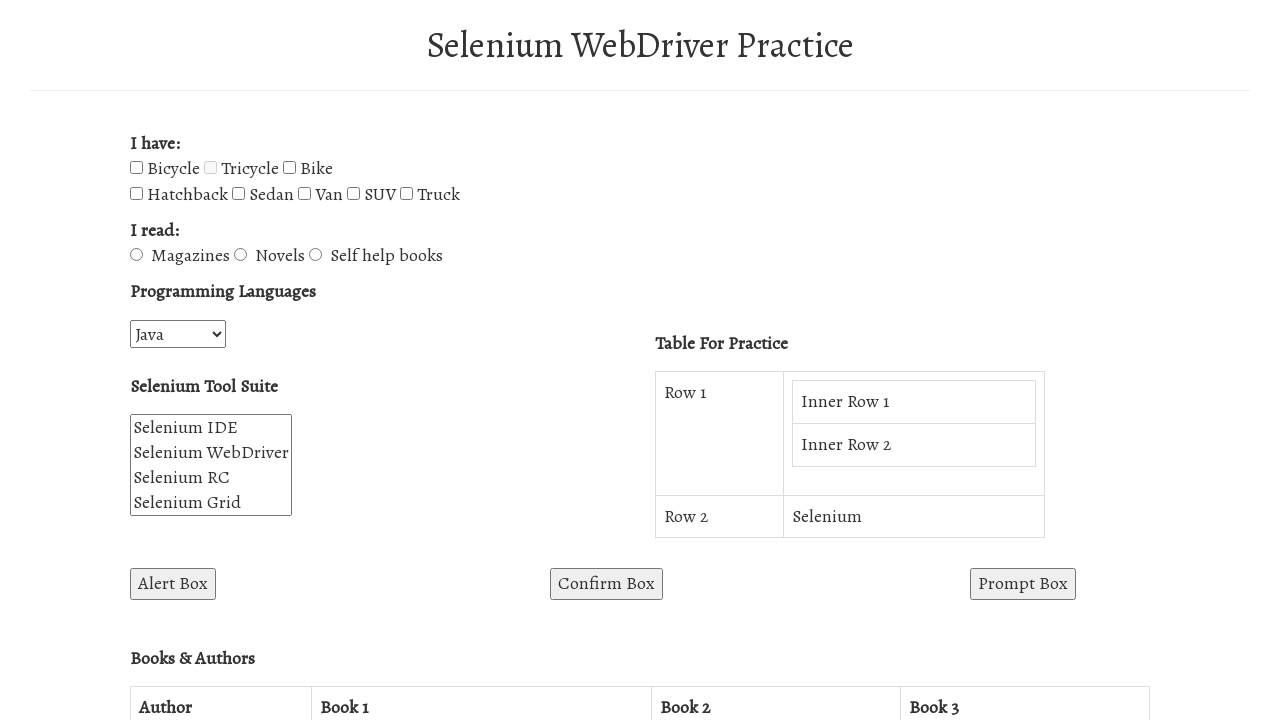

Selected Python option (index 4) from multi-select dropdown on #selenium_suite
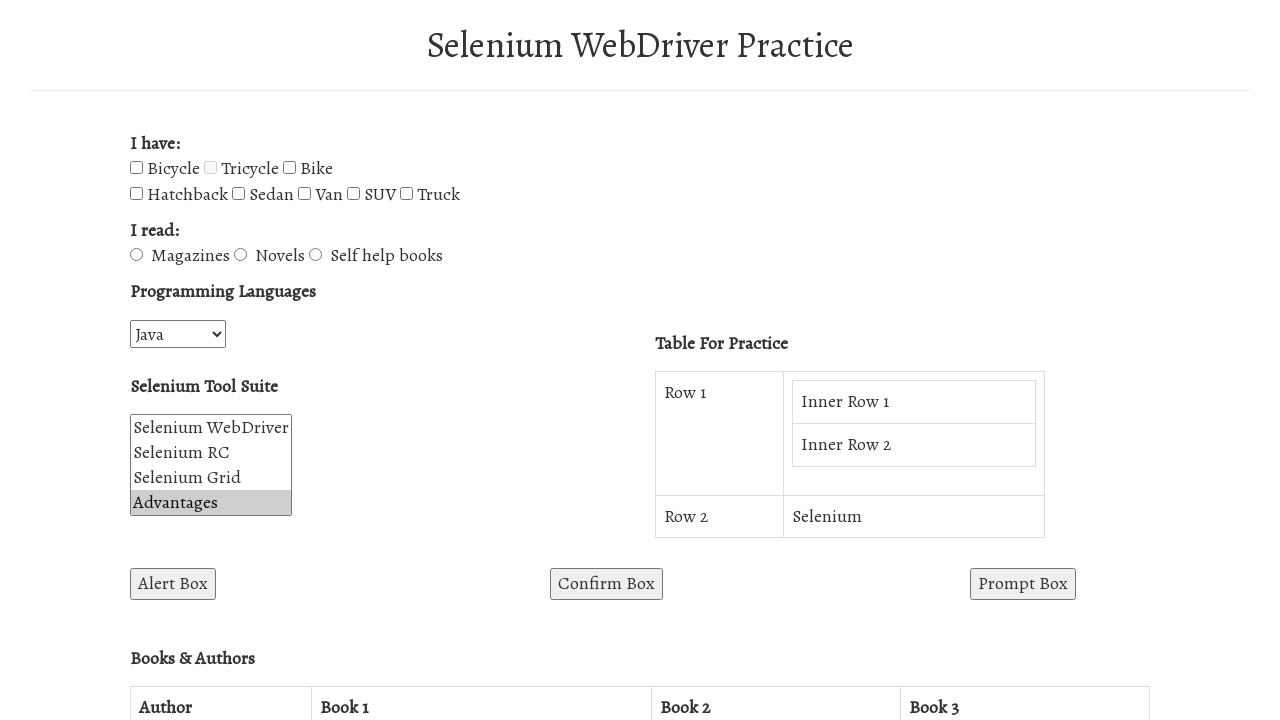

Located all checked options in the multi-select dropdown
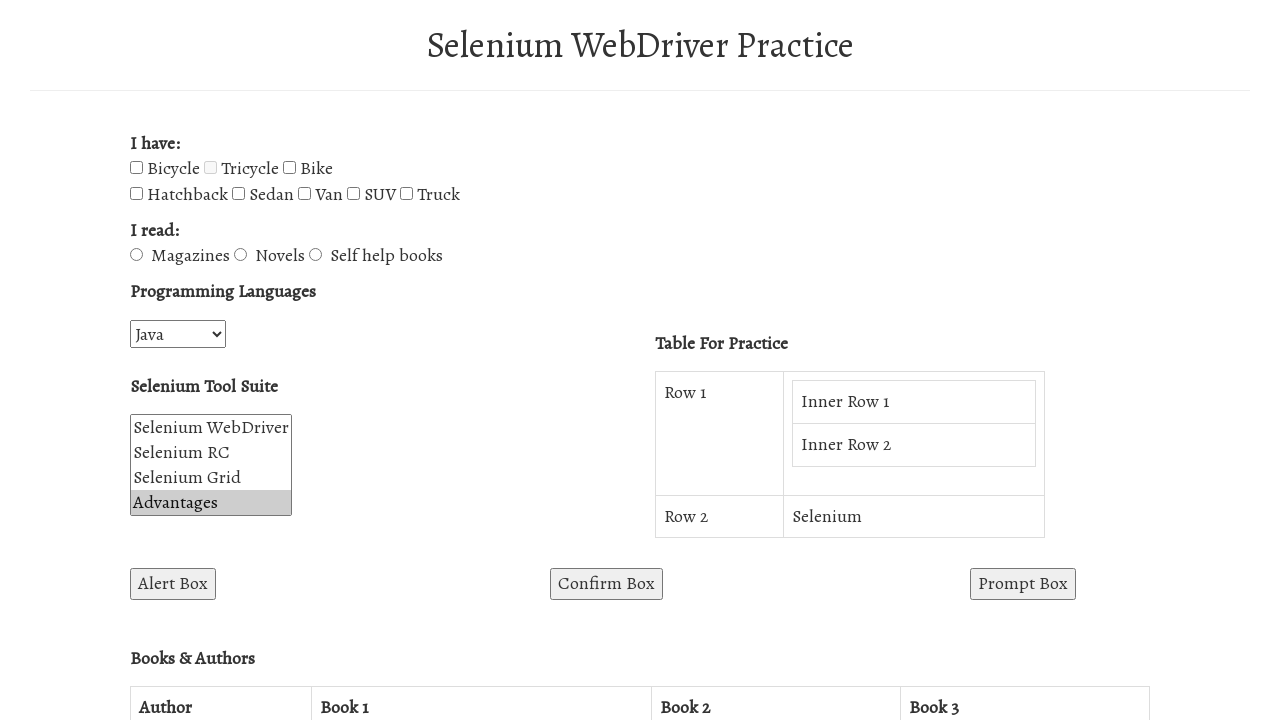

Verified that at least one option is selected
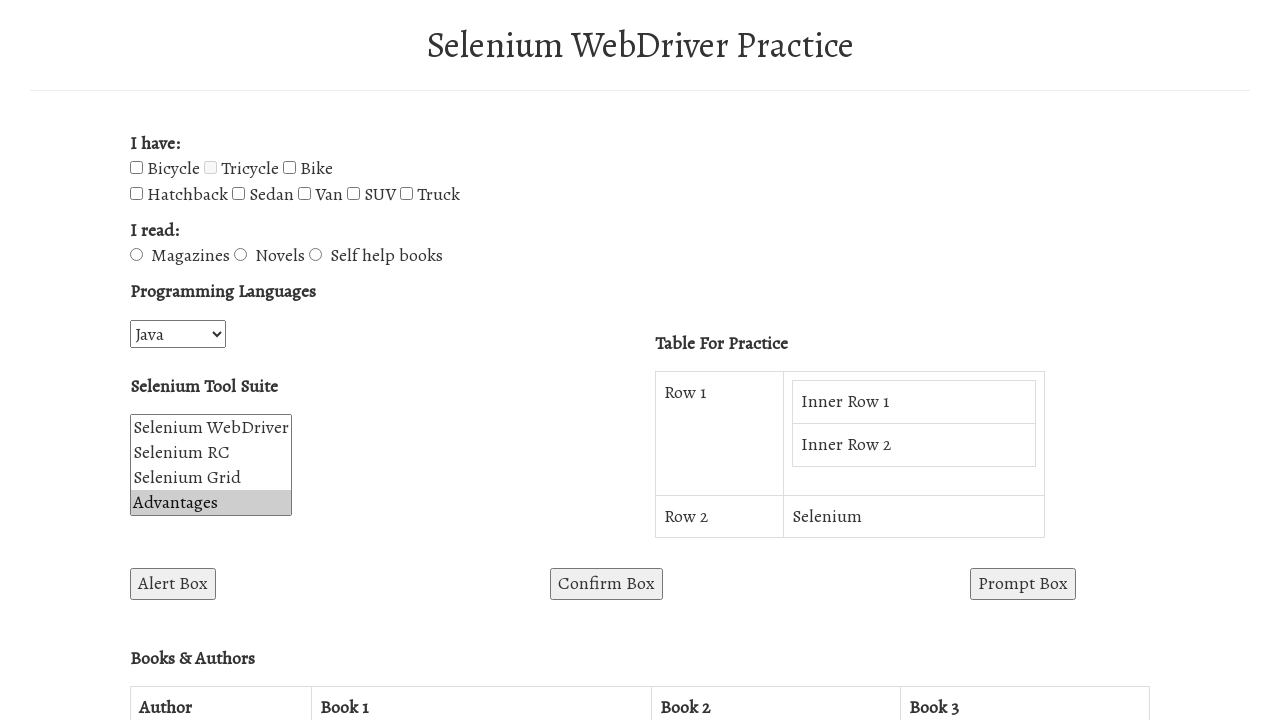

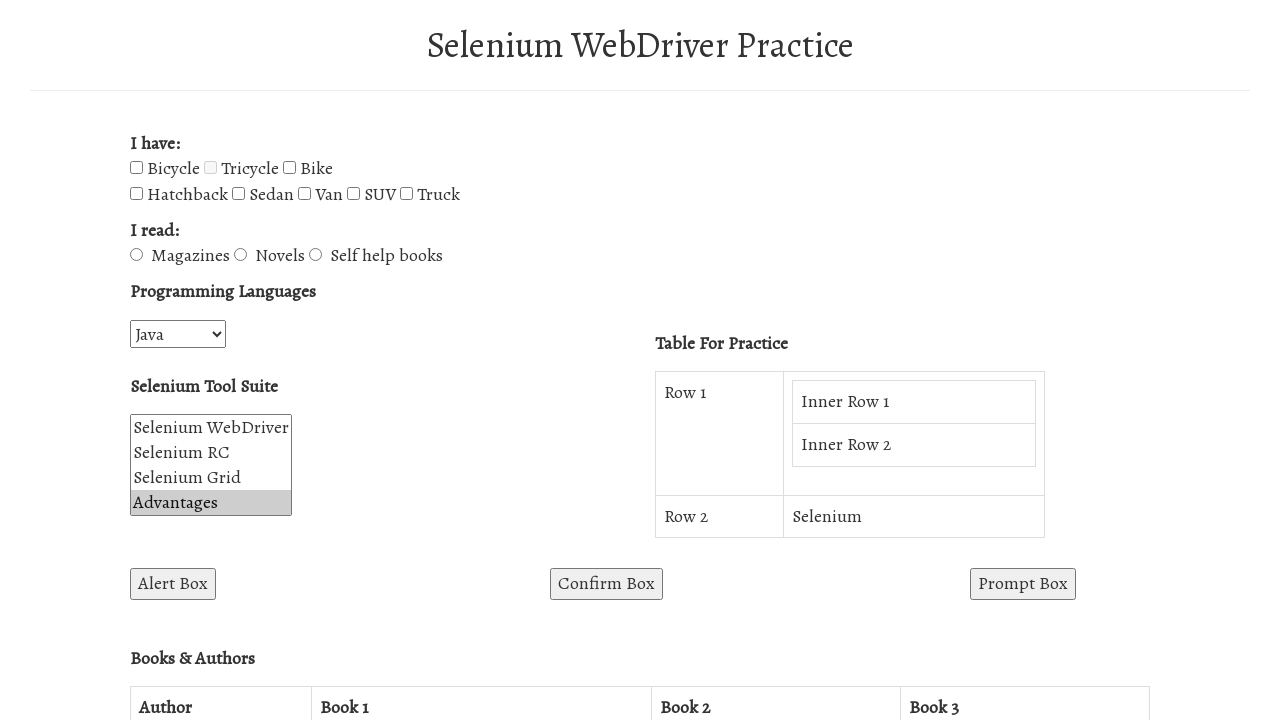